Tests registration form by filling in personal information fields (first name, last name, email, phone, address) and submitting the form

Starting URL: http://suninjuly.github.io/registration1.html

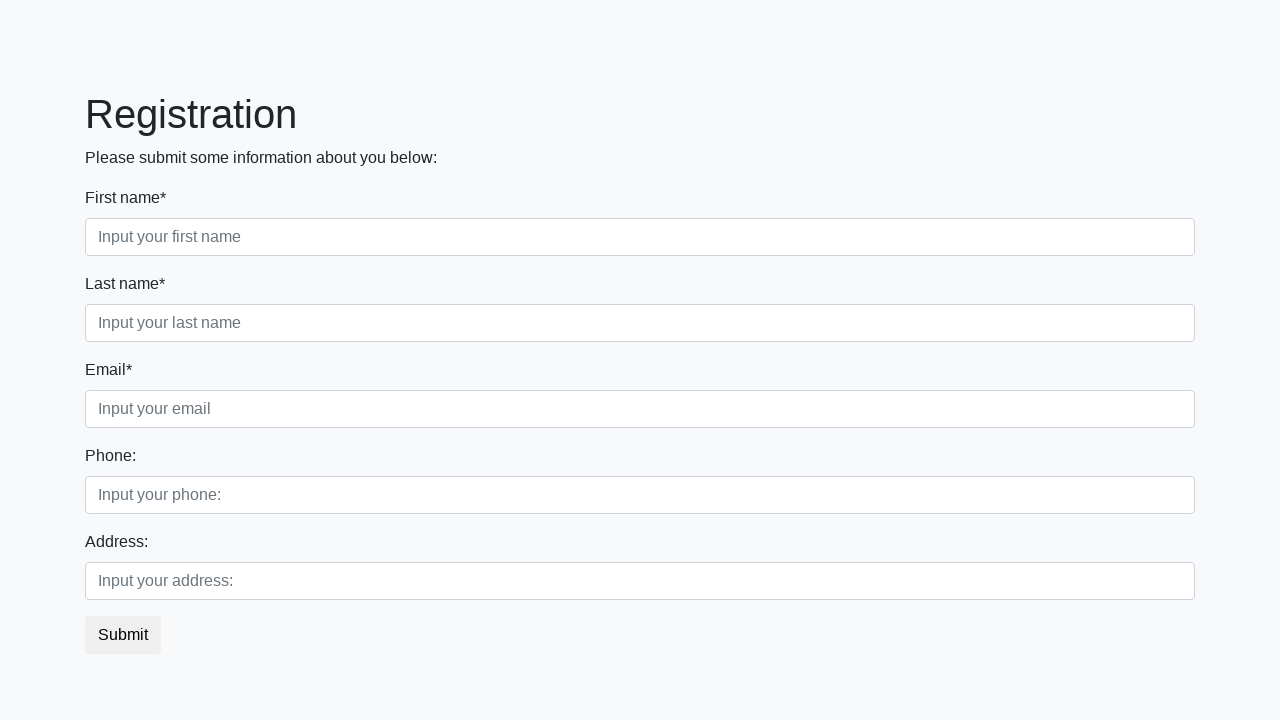

Filled first name field with 'John' on [placeholder='Input your first name']
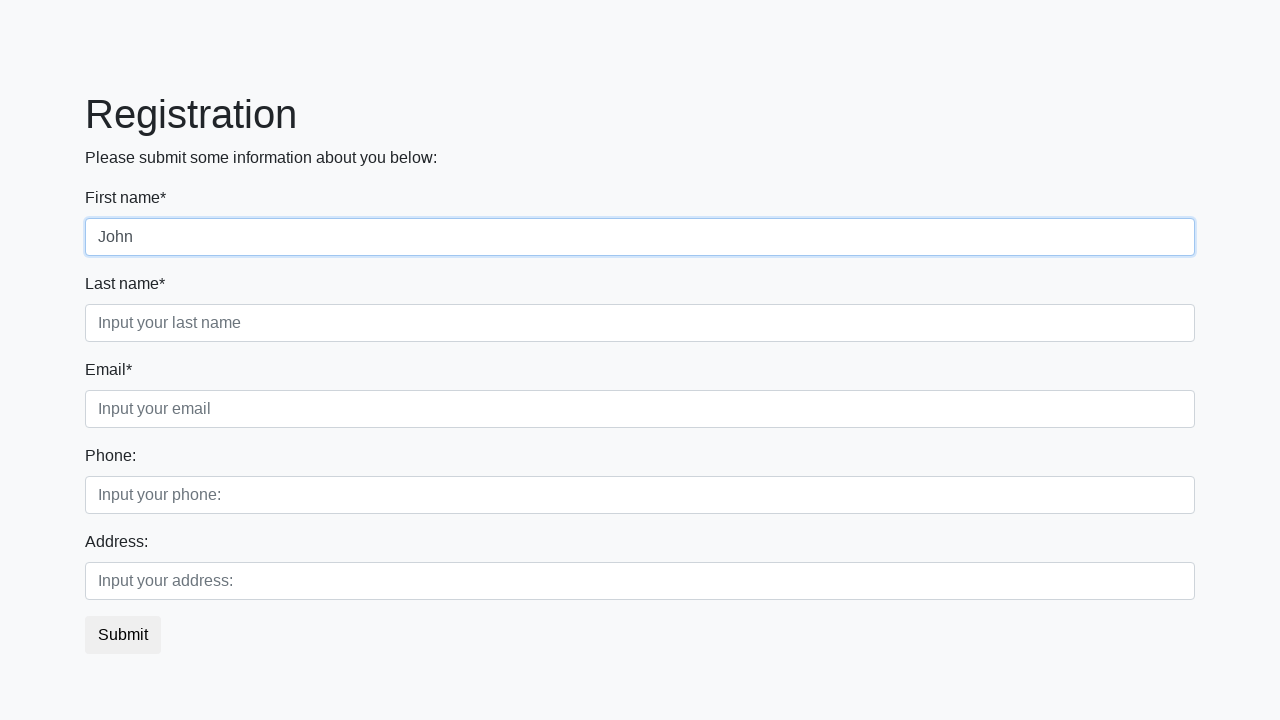

Filled last name field with 'Smith' on [placeholder='Input your last name']
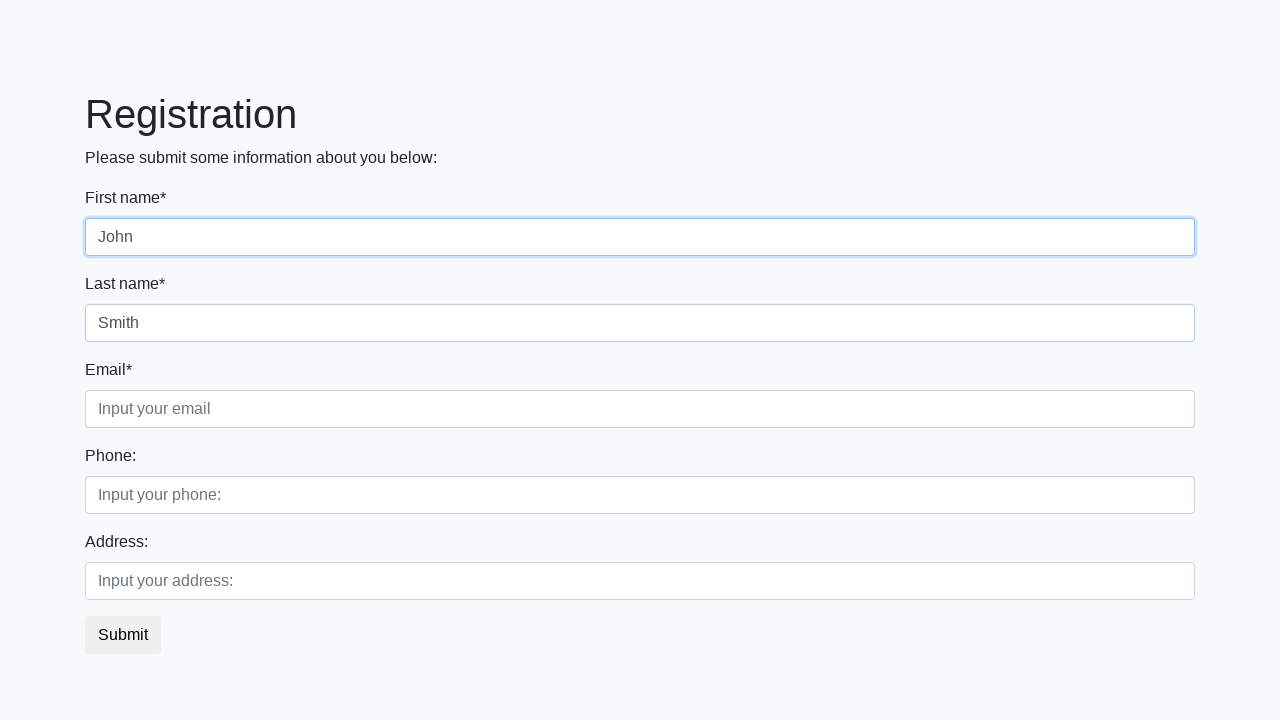

Filled email field with 'john.smith@example.com' on [placeholder='Input your email']
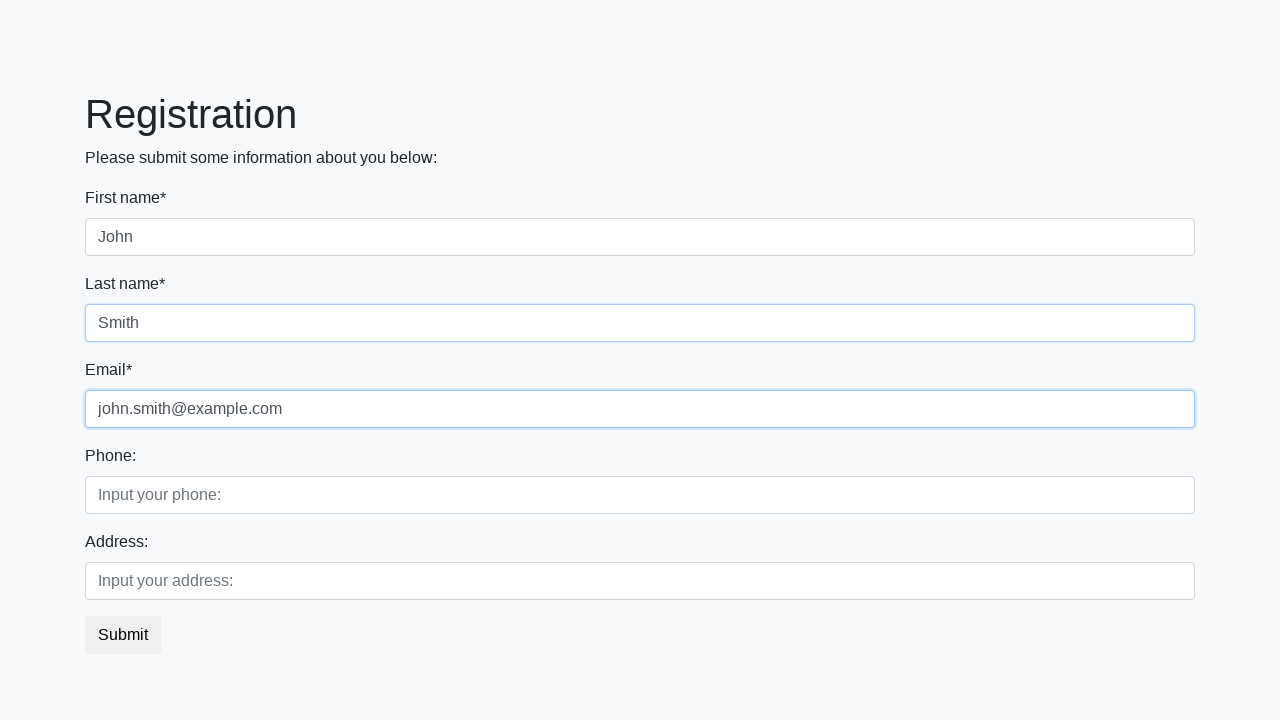

Filled phone field with '+1234567890' on [placeholder='Input your phone:']
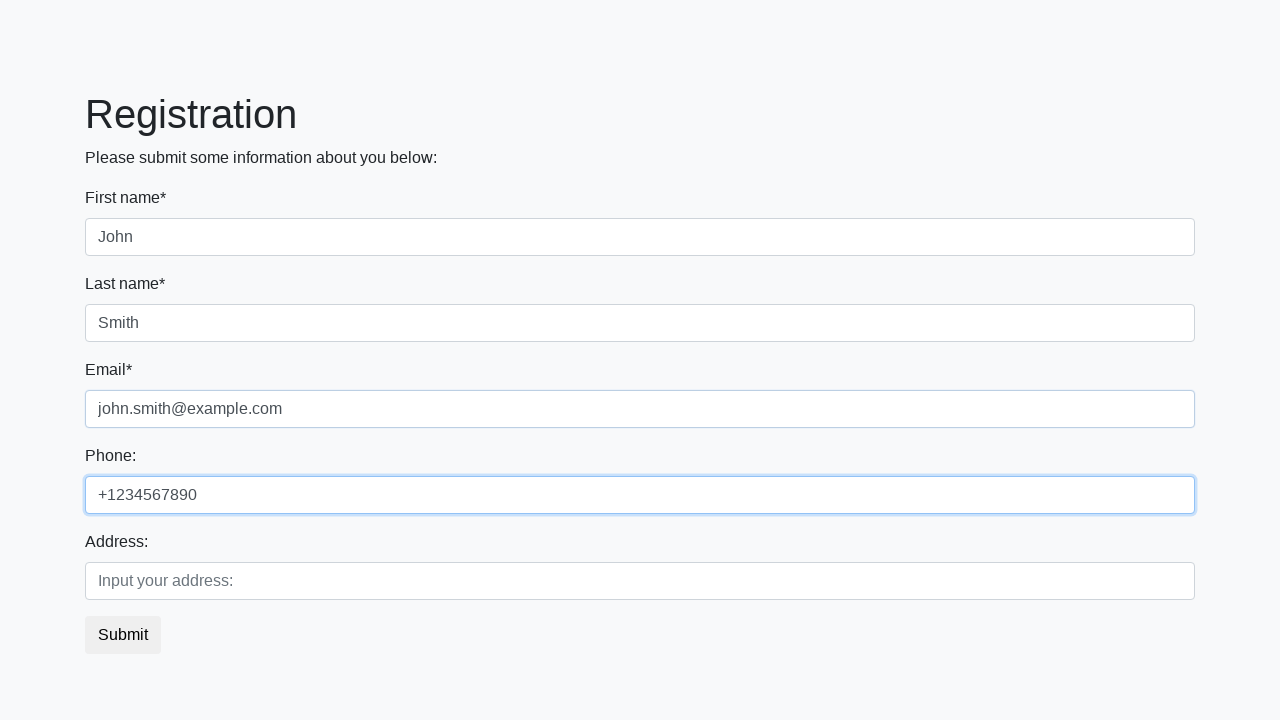

Filled address field with '123 Main Street, New York, NY 10001' on [placeholder='Input your address:']
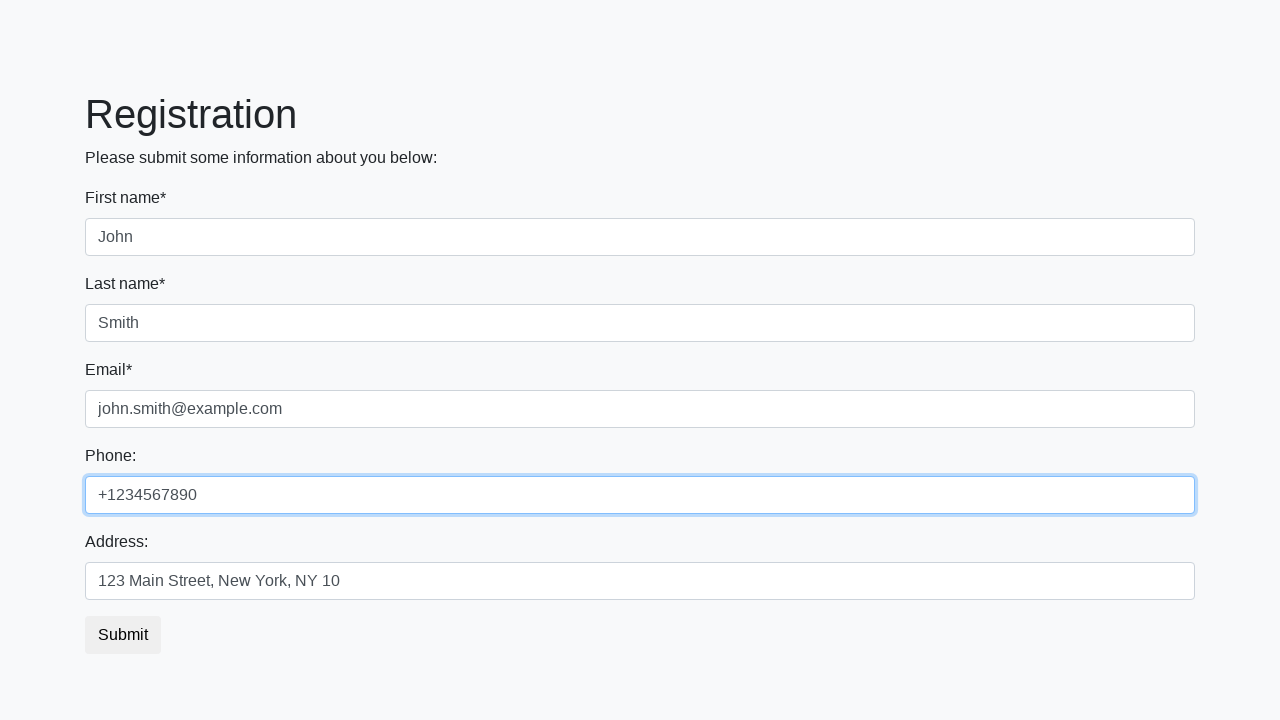

Clicked submit button to submit registration form at (123, 635) on [type='submit']
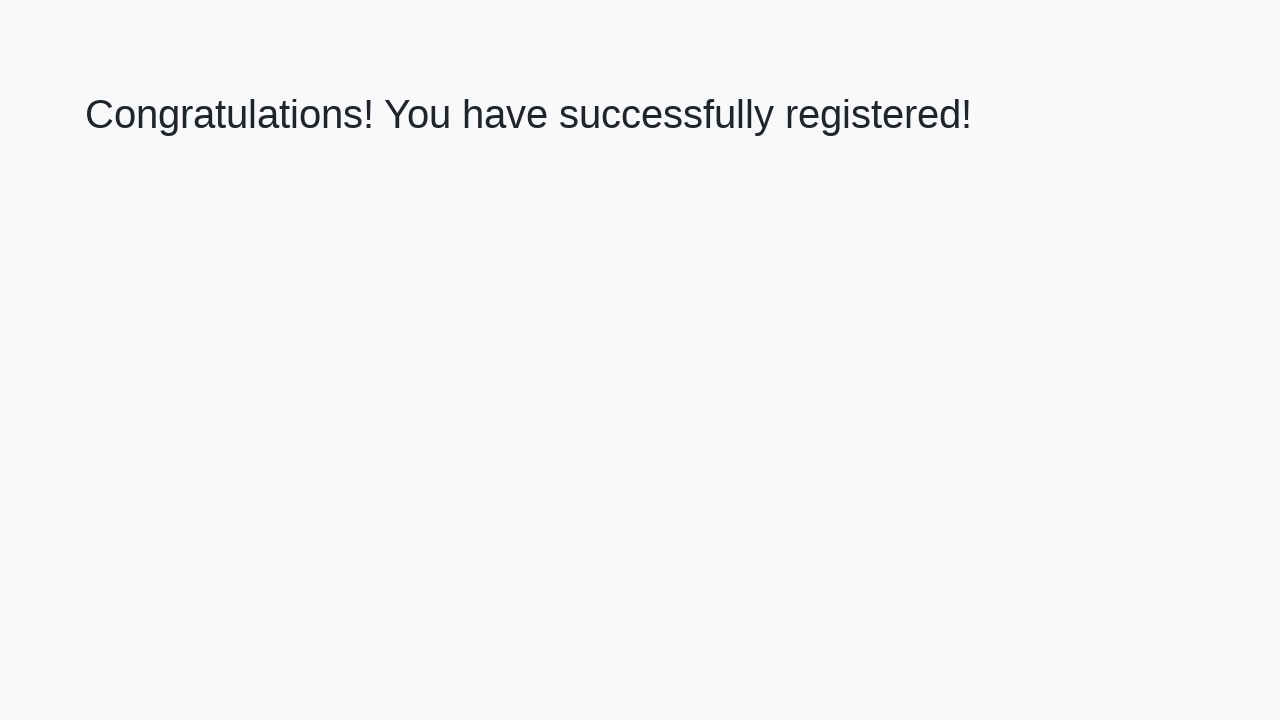

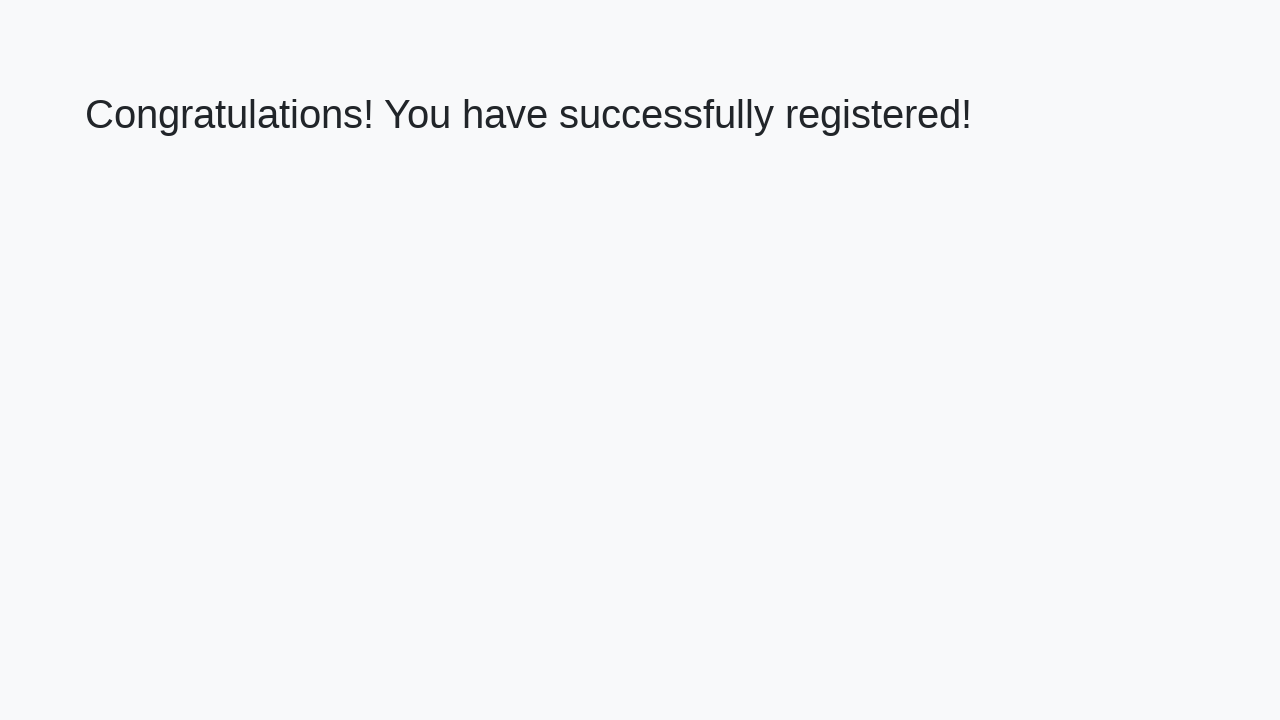